Navigates through different tabs of a GitHub repository (main page, issues, pulls, actions) and verifies the page loads

Starting URL: https://github.com/venugopal-2000/qa-selenium-1748622025

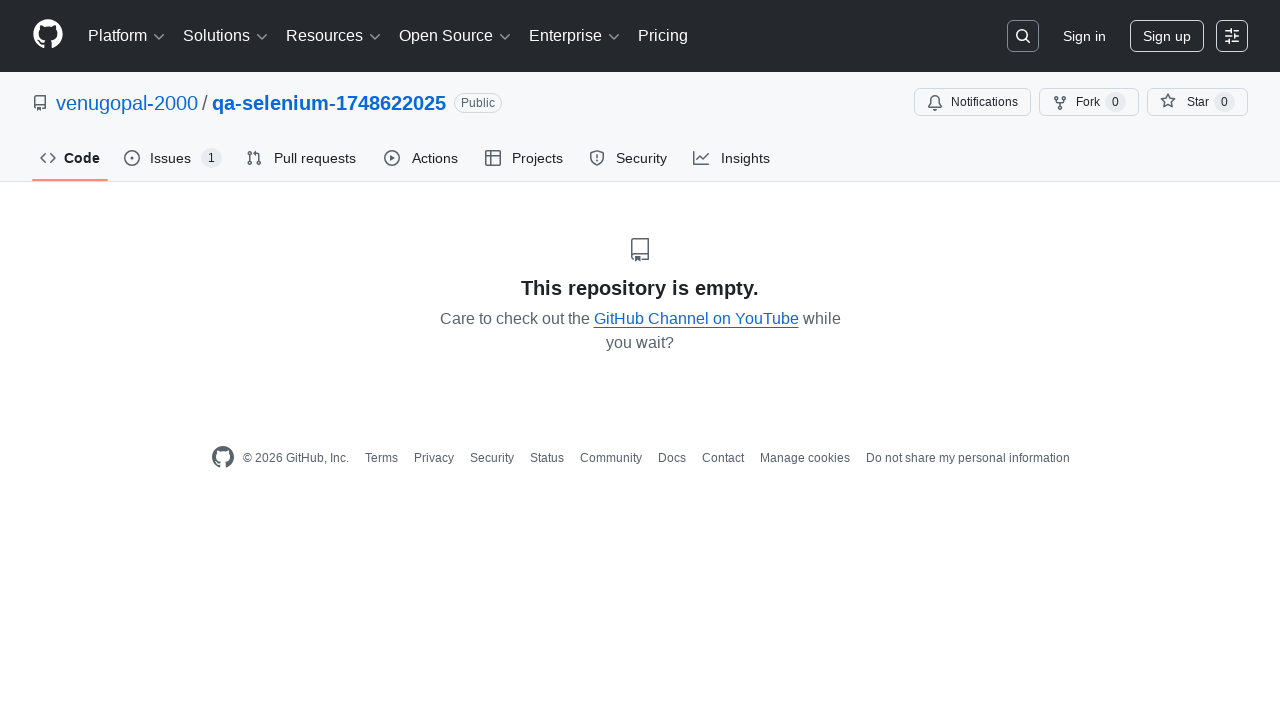

Navigated to Issues tab
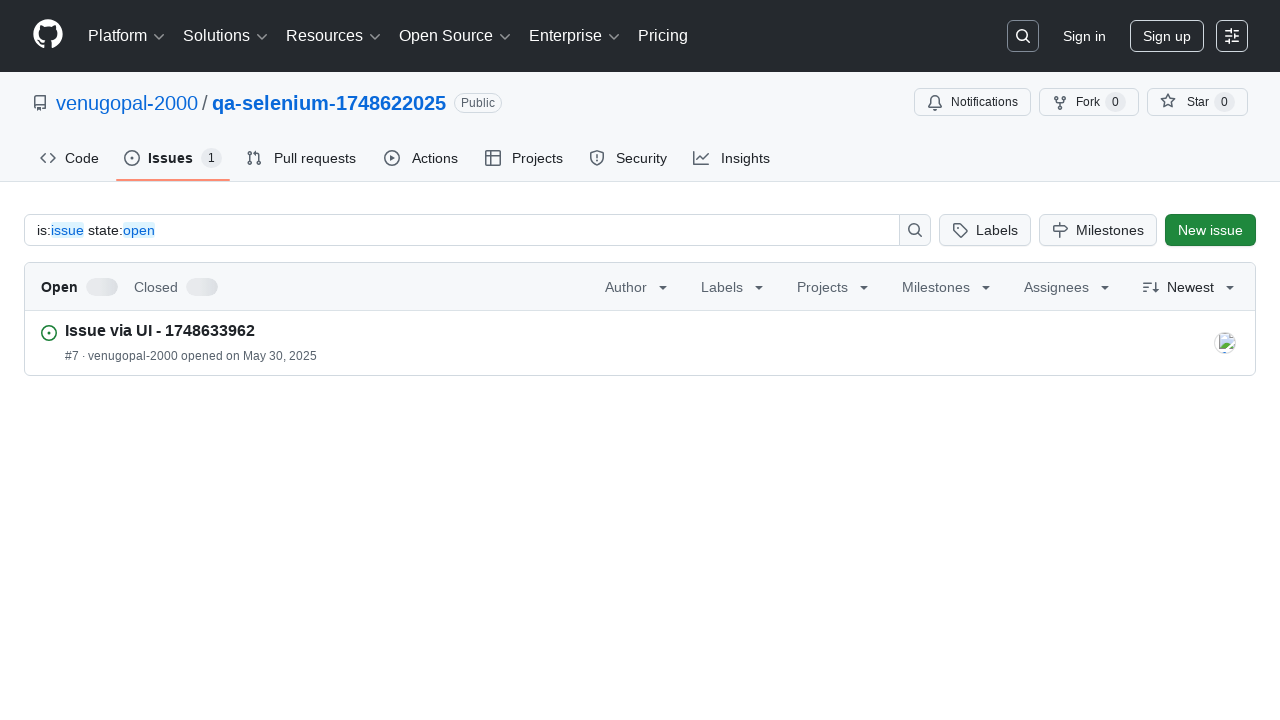

Issues tab page loaded (domcontentloaded)
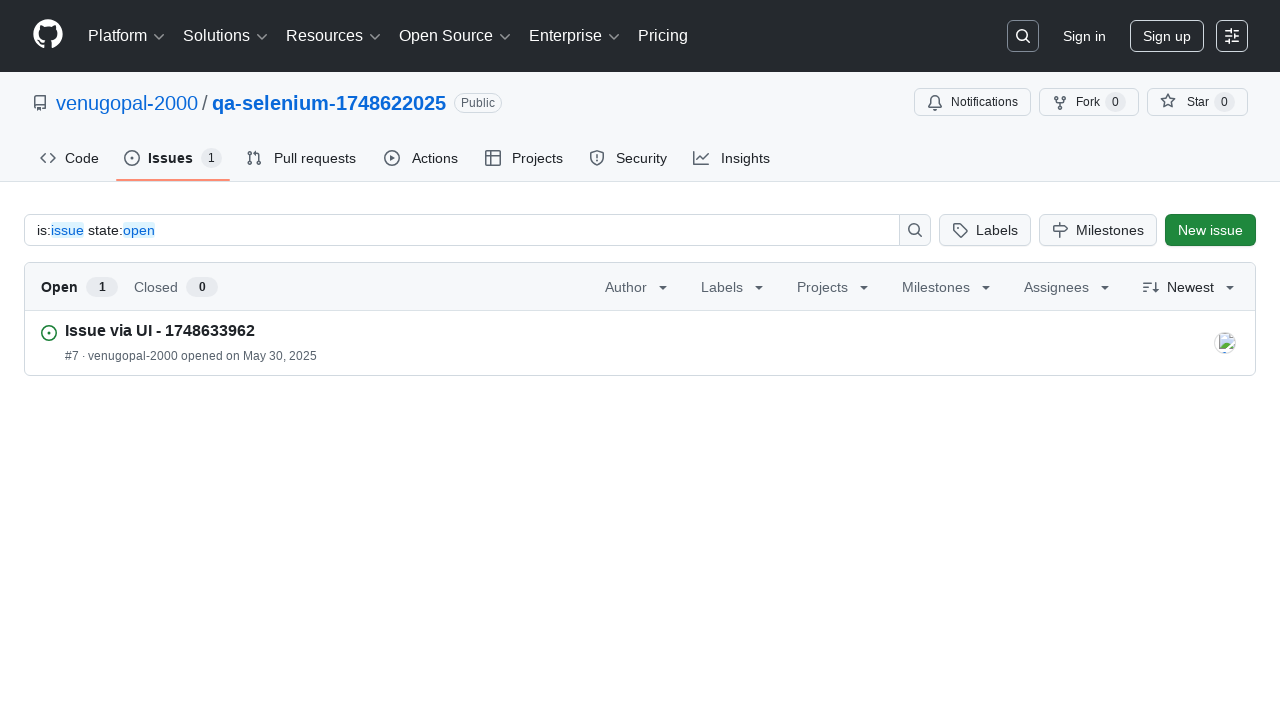

Navigated to Pull Requests tab
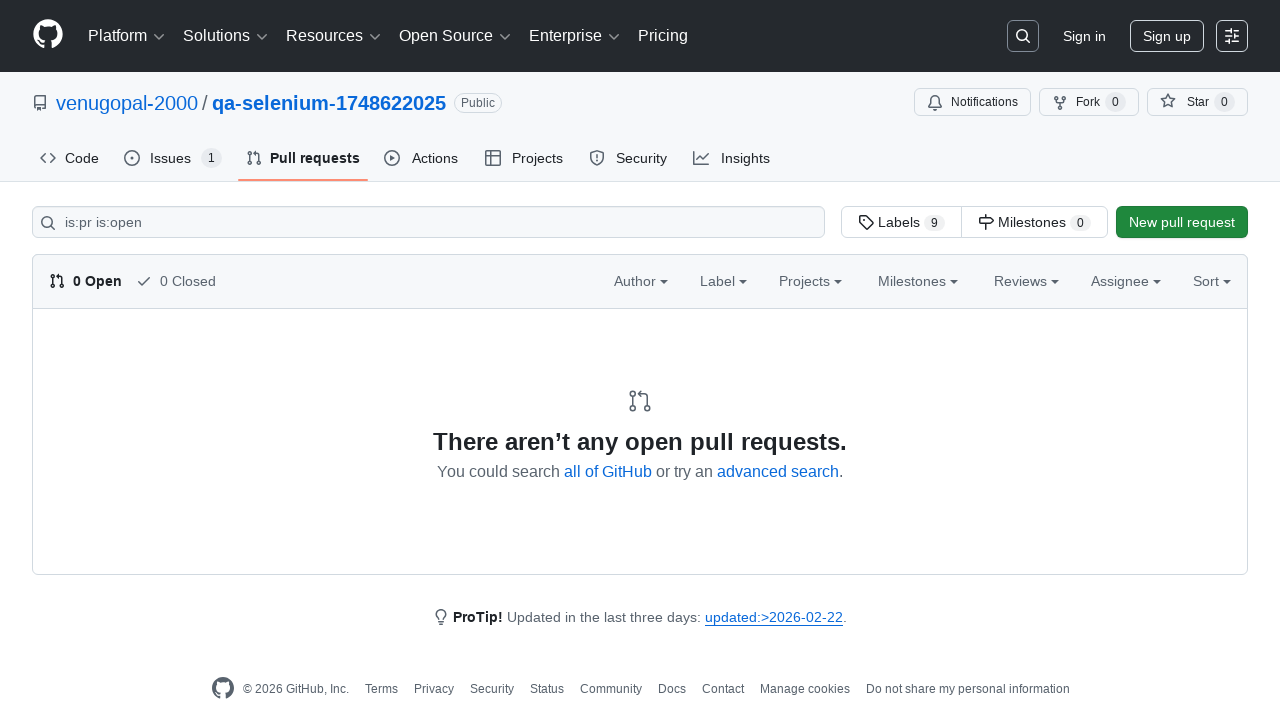

Pull Requests tab page loaded (domcontentloaded)
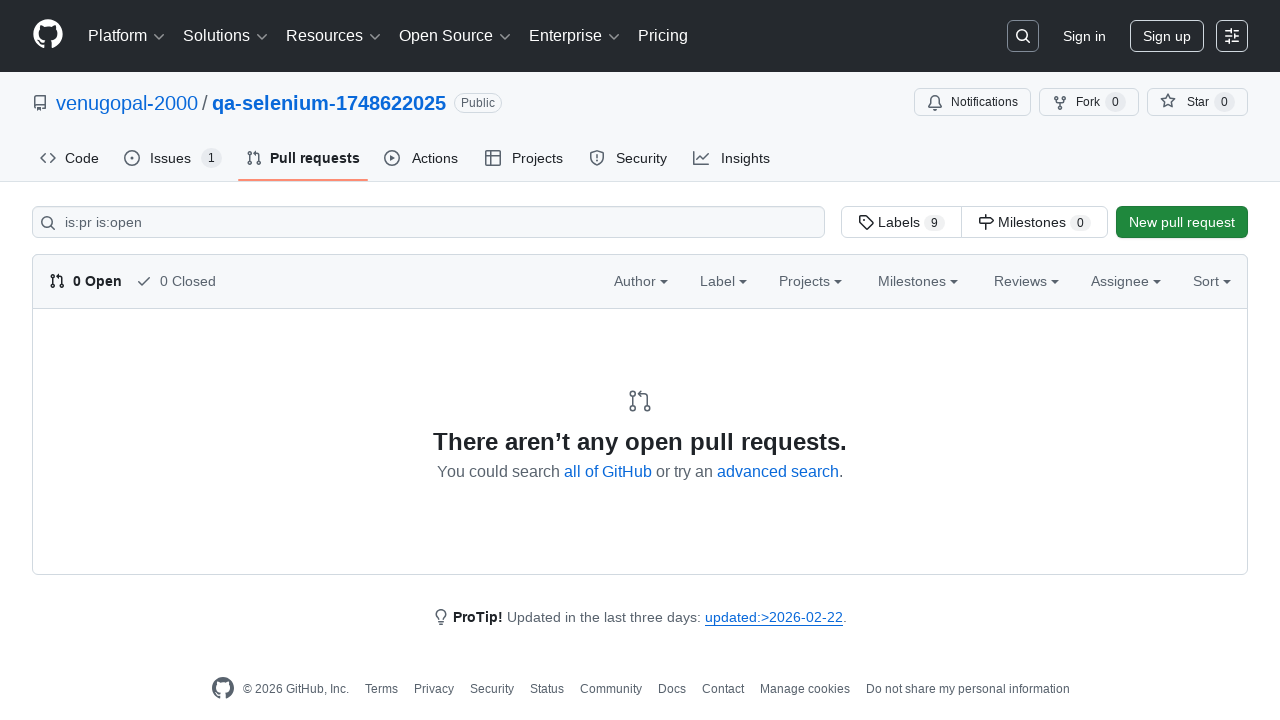

Navigated to Actions tab
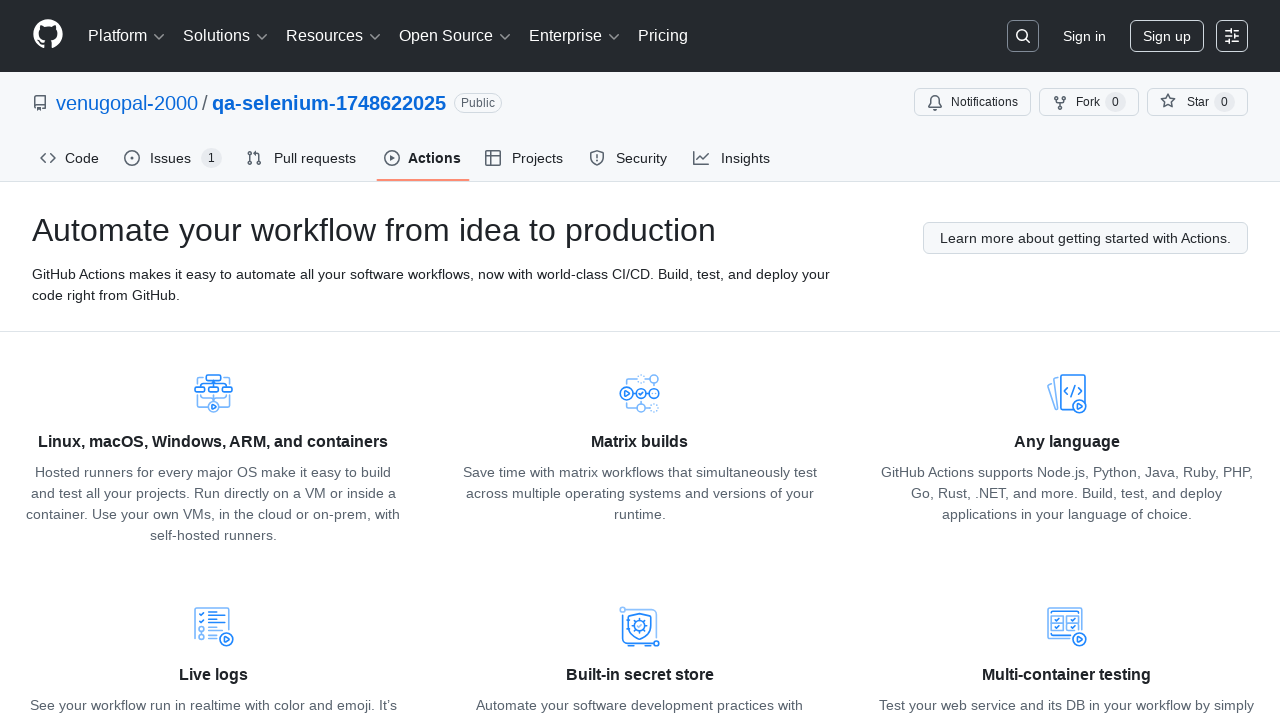

Actions tab page loaded (domcontentloaded)
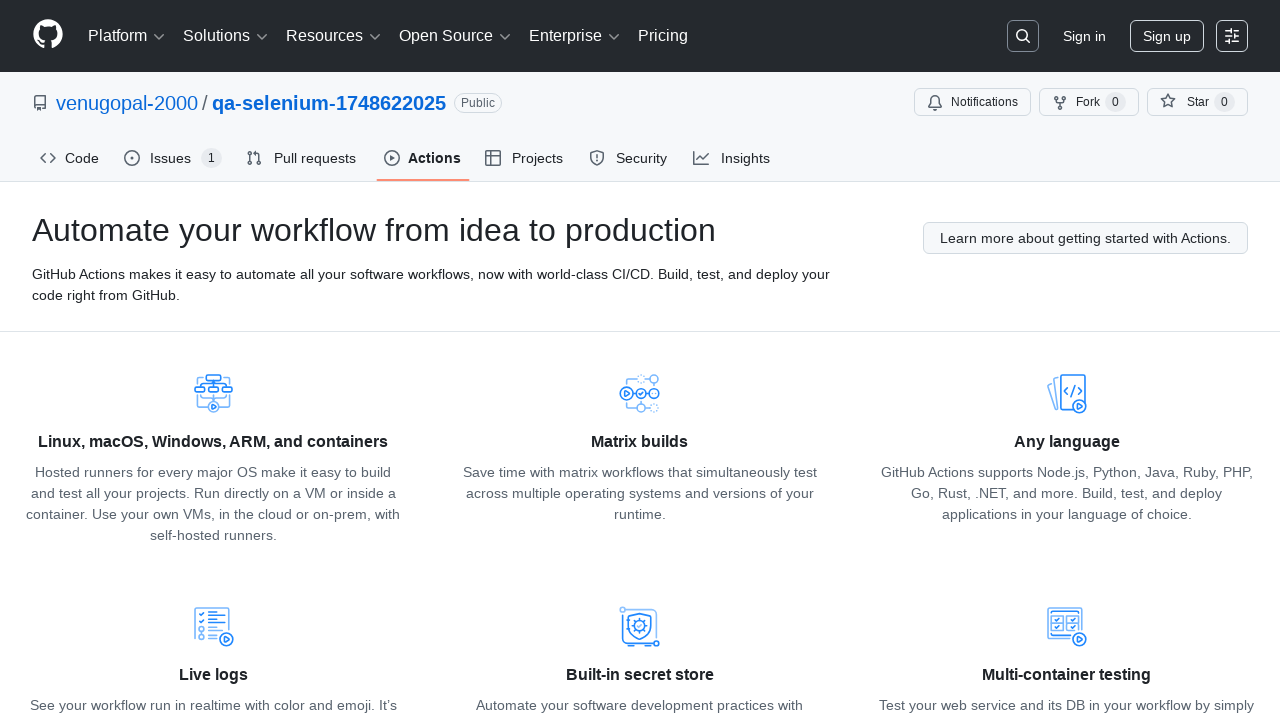

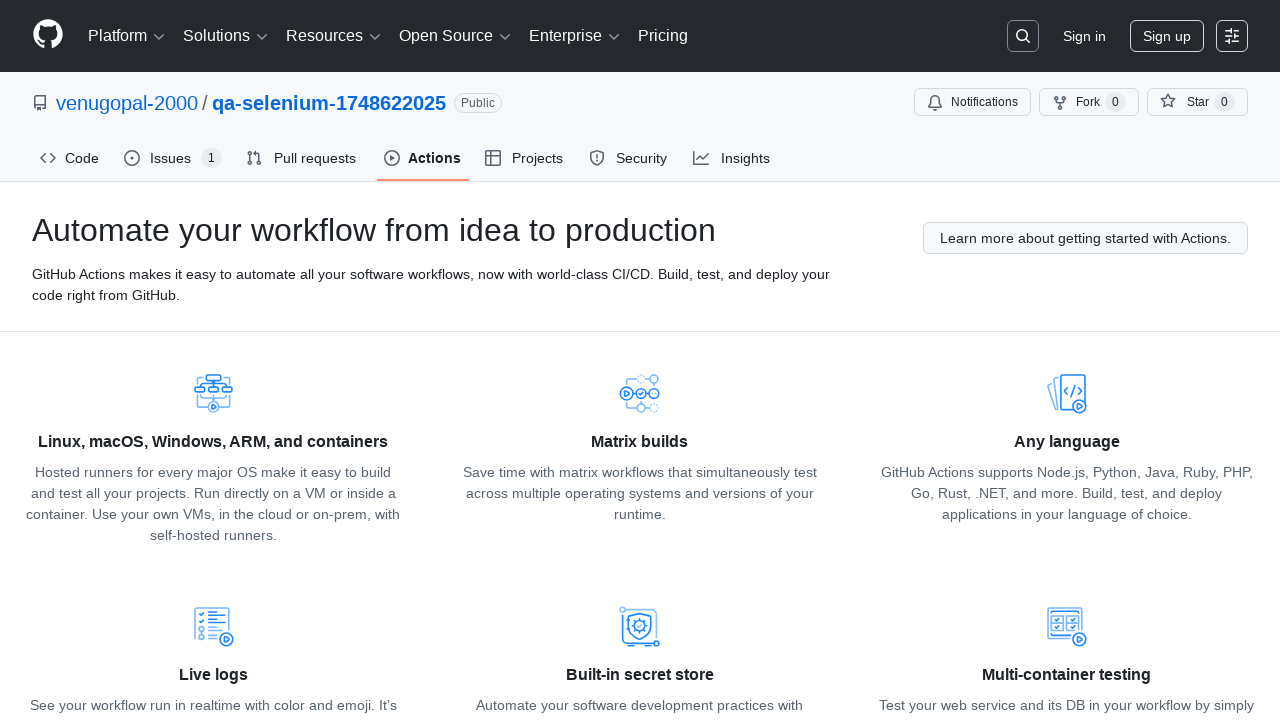